Tests JavaScript alert functionality by switching to an iframe, clicking a button to trigger an alert, and accepting the alert dialog

Starting URL: https://www.w3schools.com/jsref/tryit.asp?filename=tryjsref_alert

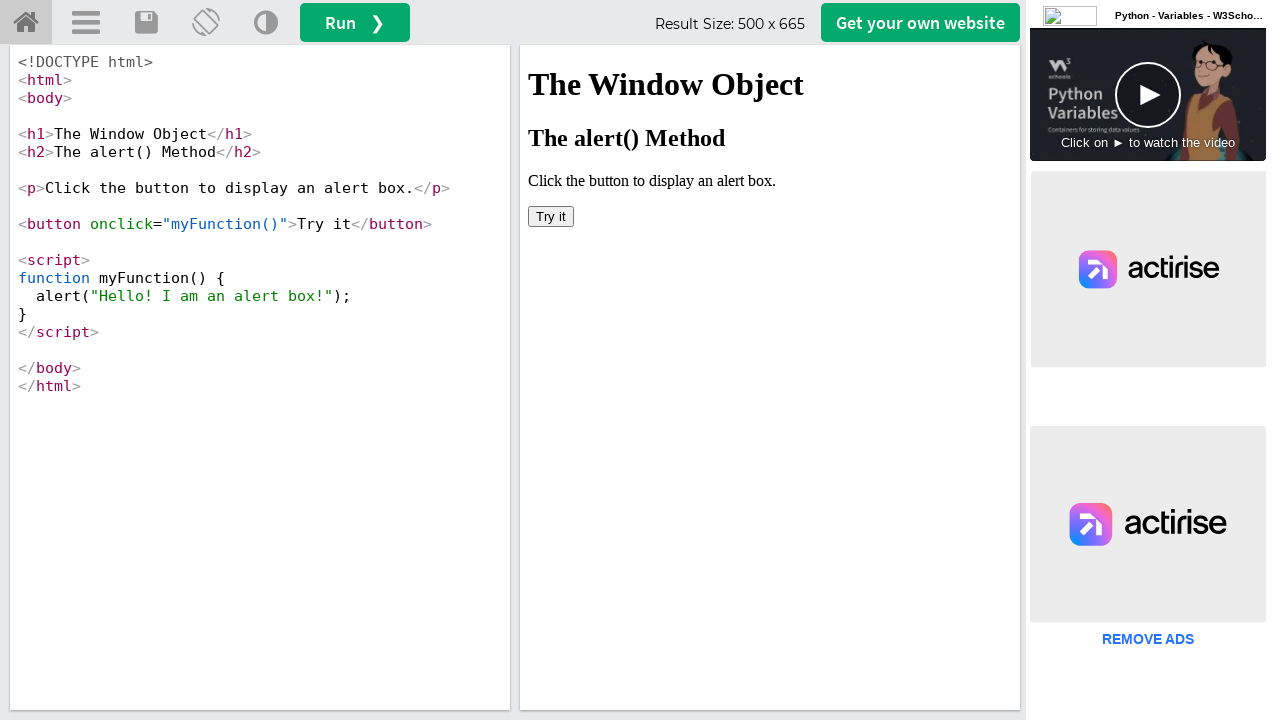

Located iframe with id 'iframeResult'
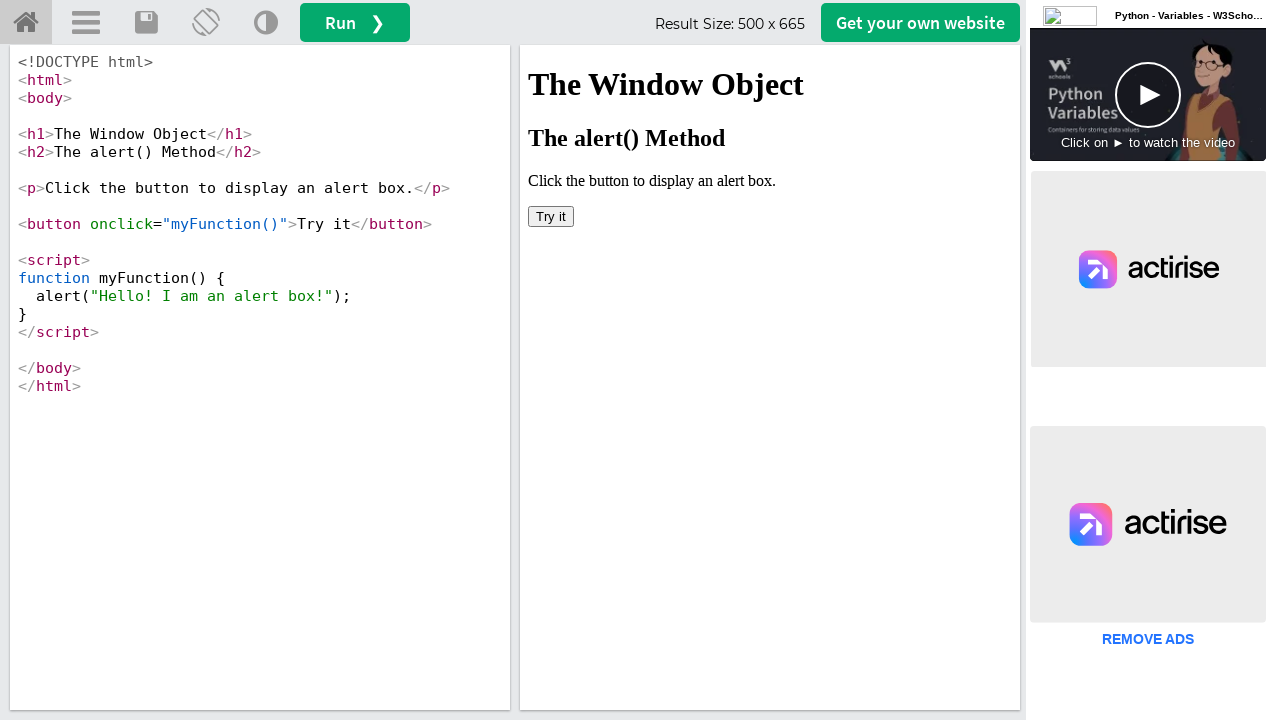

Clicked 'Try it' button inside iframe to trigger alert at (551, 216) on iframe#iframeResult >> internal:control=enter-frame >> button:has-text('Try it')
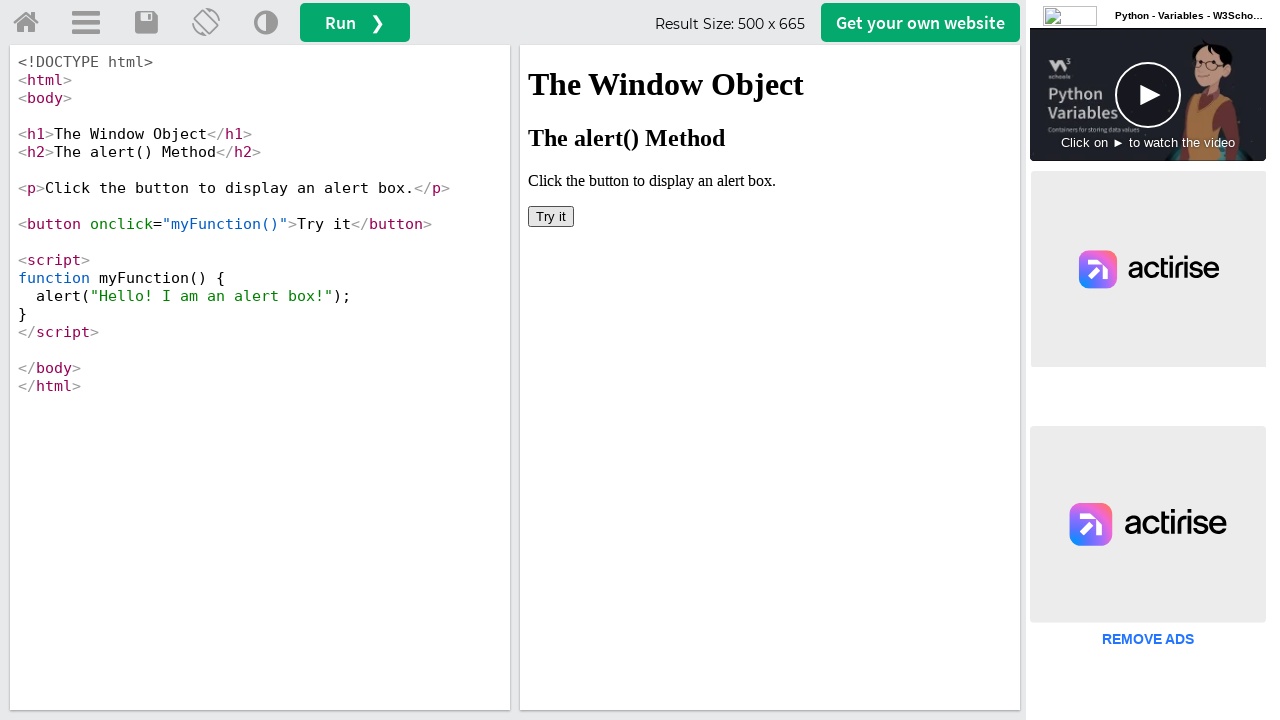

Set up dialog handler to accept alert
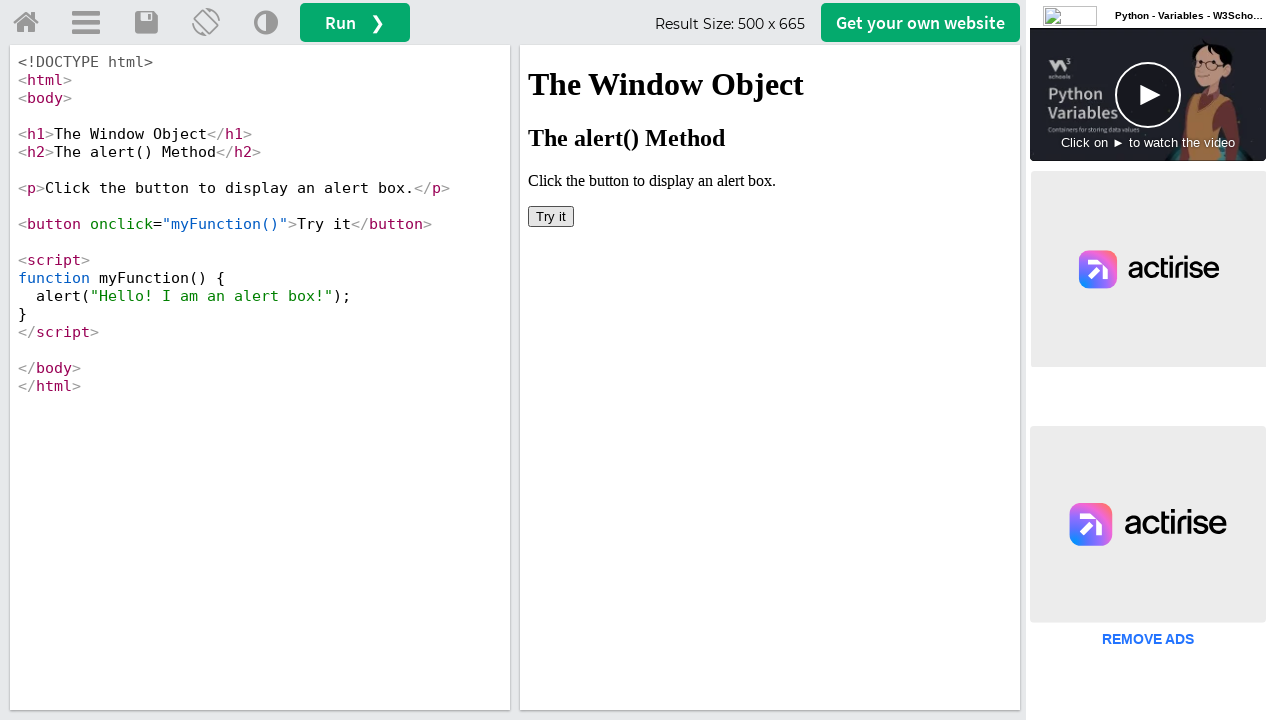

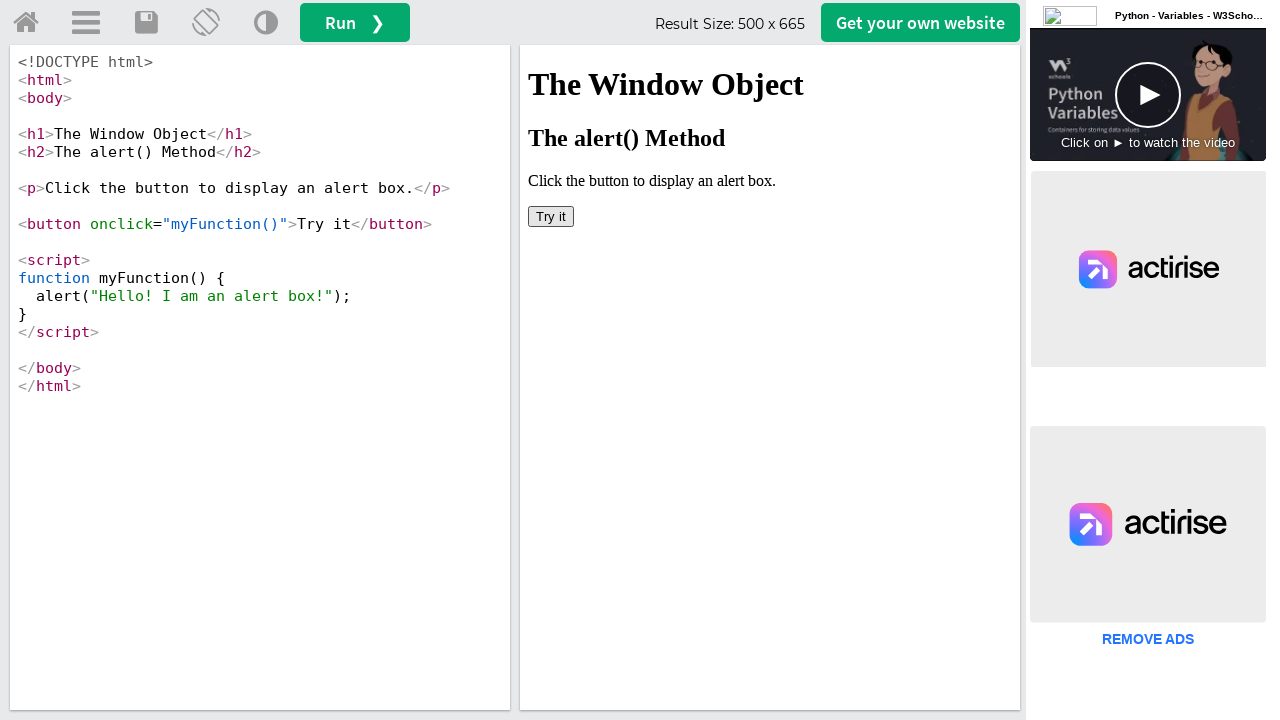